Tests clicking a link by its partial text on PyPI selenium package page and verifies navigation to the description section

Starting URL: https://pypi.org/project/selenium/#files

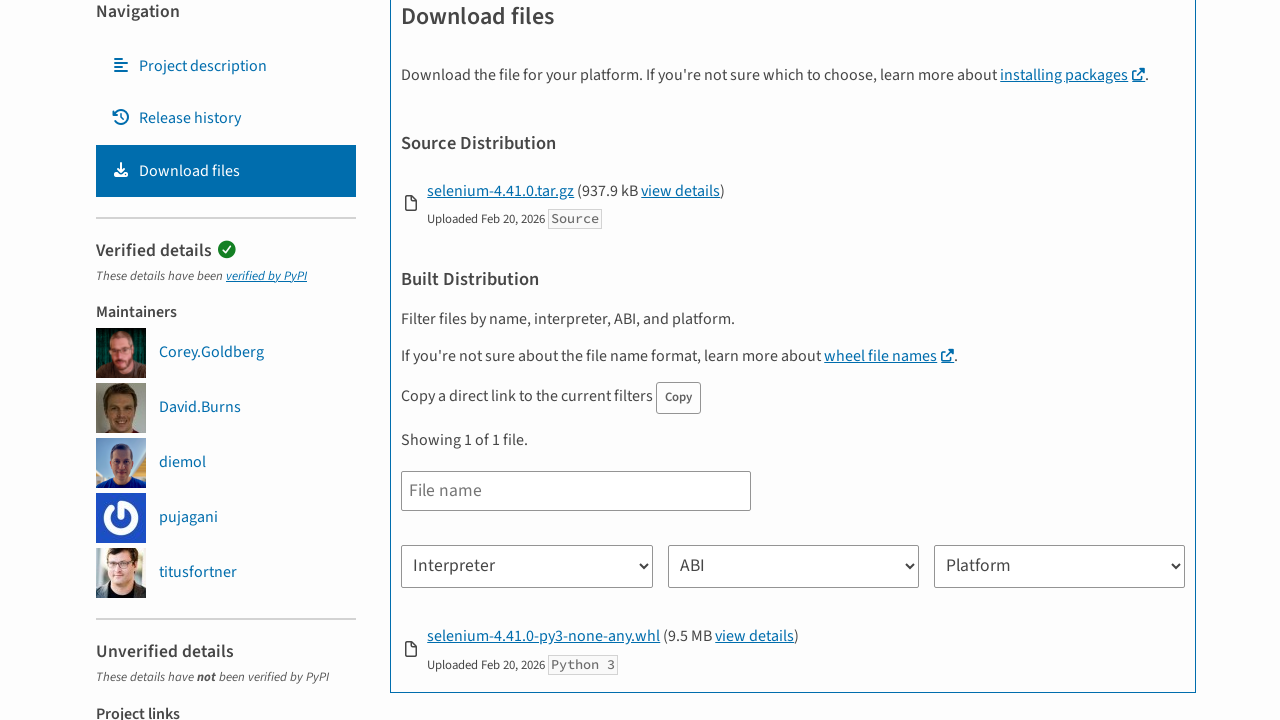

Clicked 'Project description' link on PyPI selenium package page at (226, 66) on text=Project description
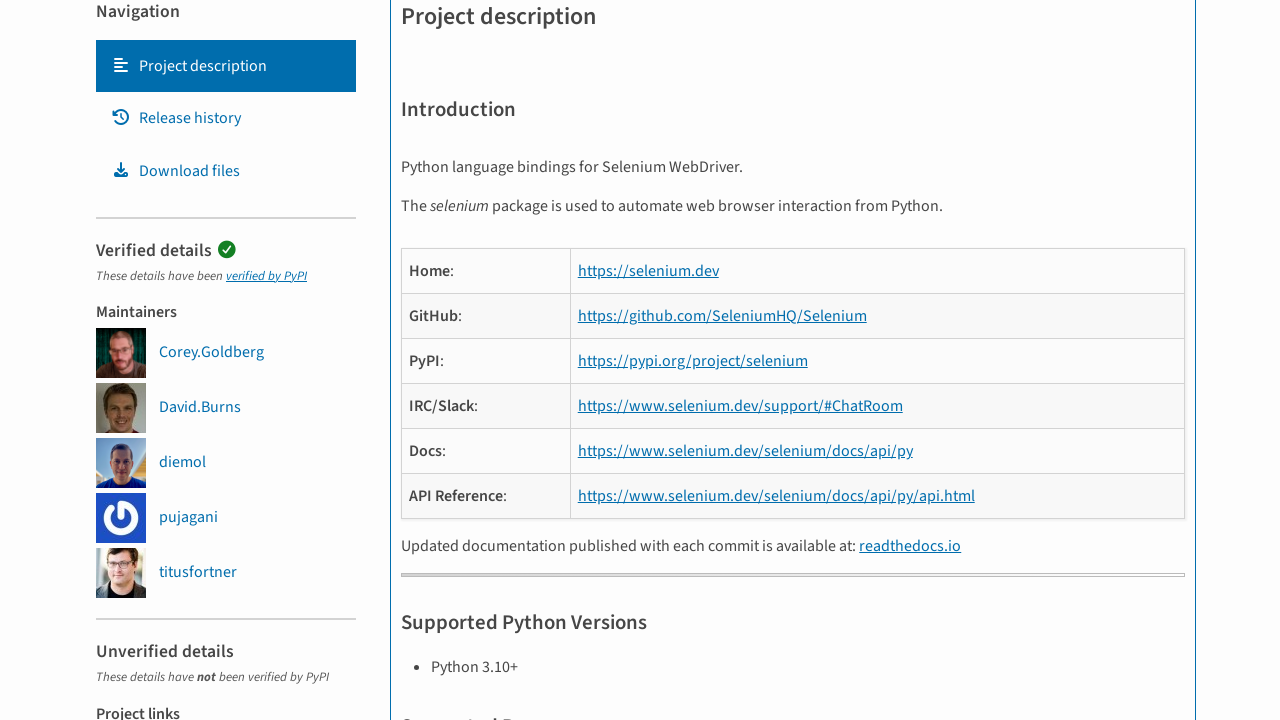

Verified navigation to description section (#description)
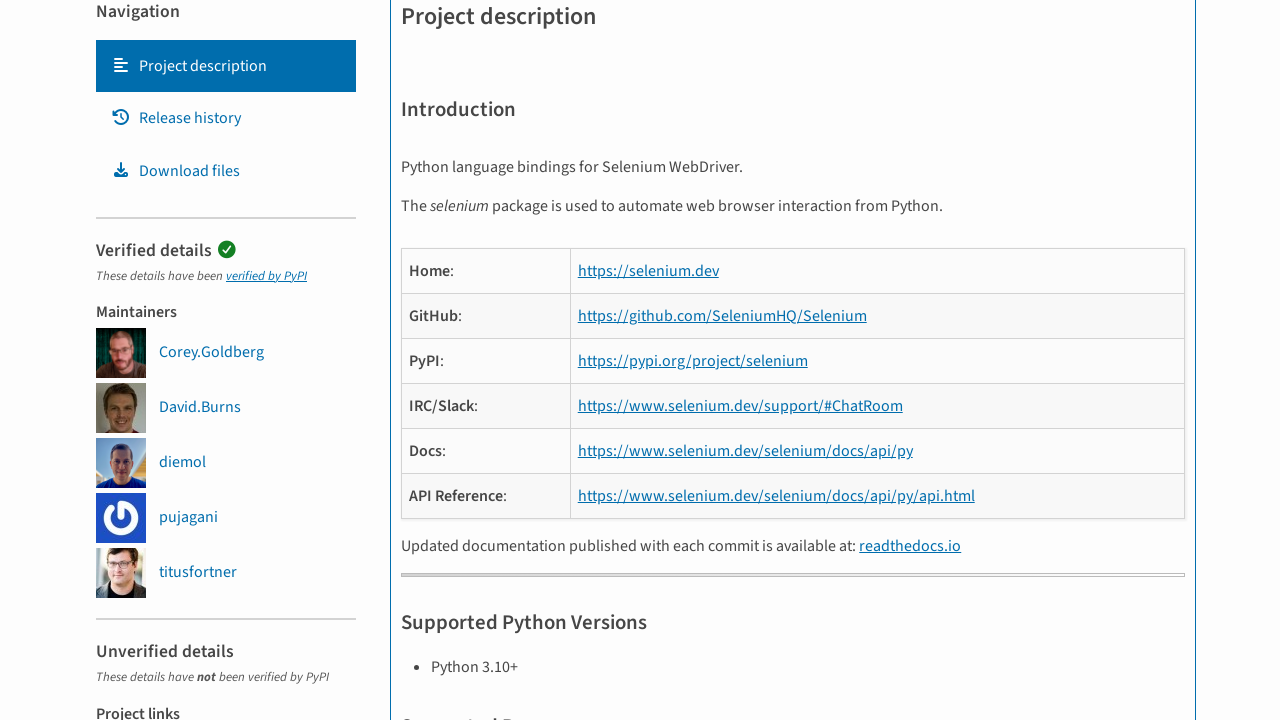

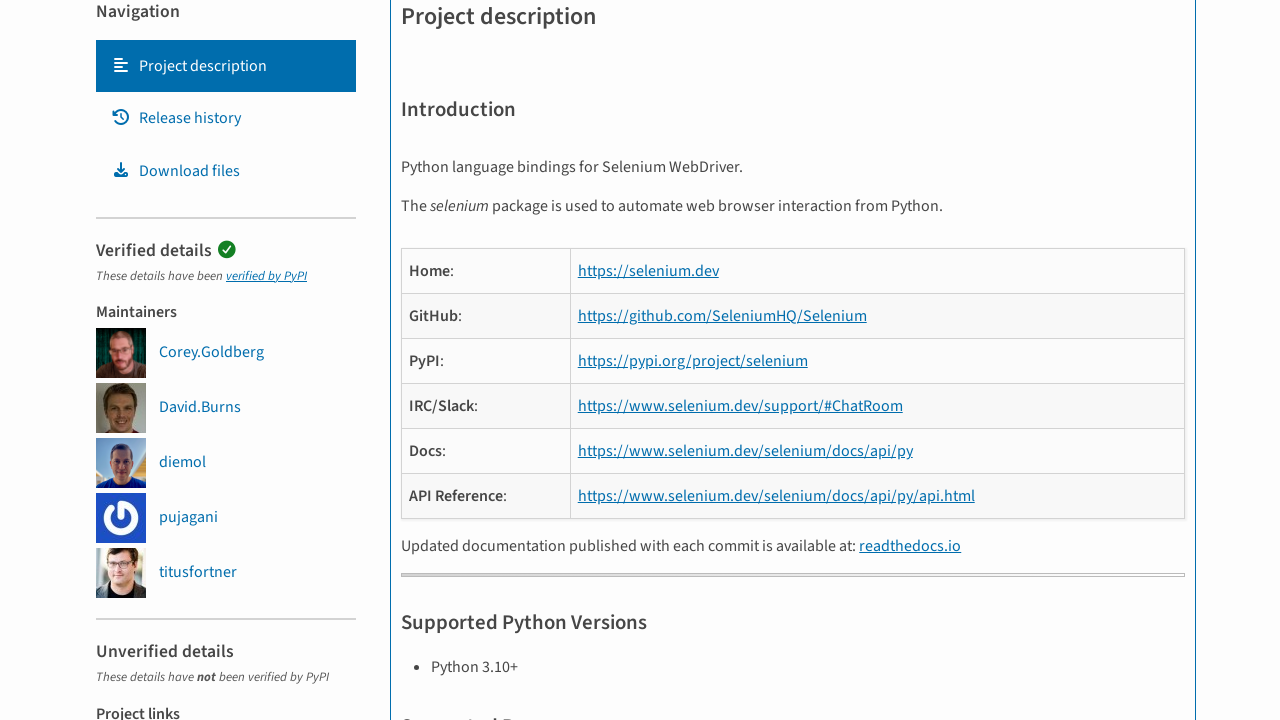